Tests the world clock page by navigating to it and verifying the presence of the web table containing city/time information

Starting URL: https://www.timeanddate.com/worldclock/

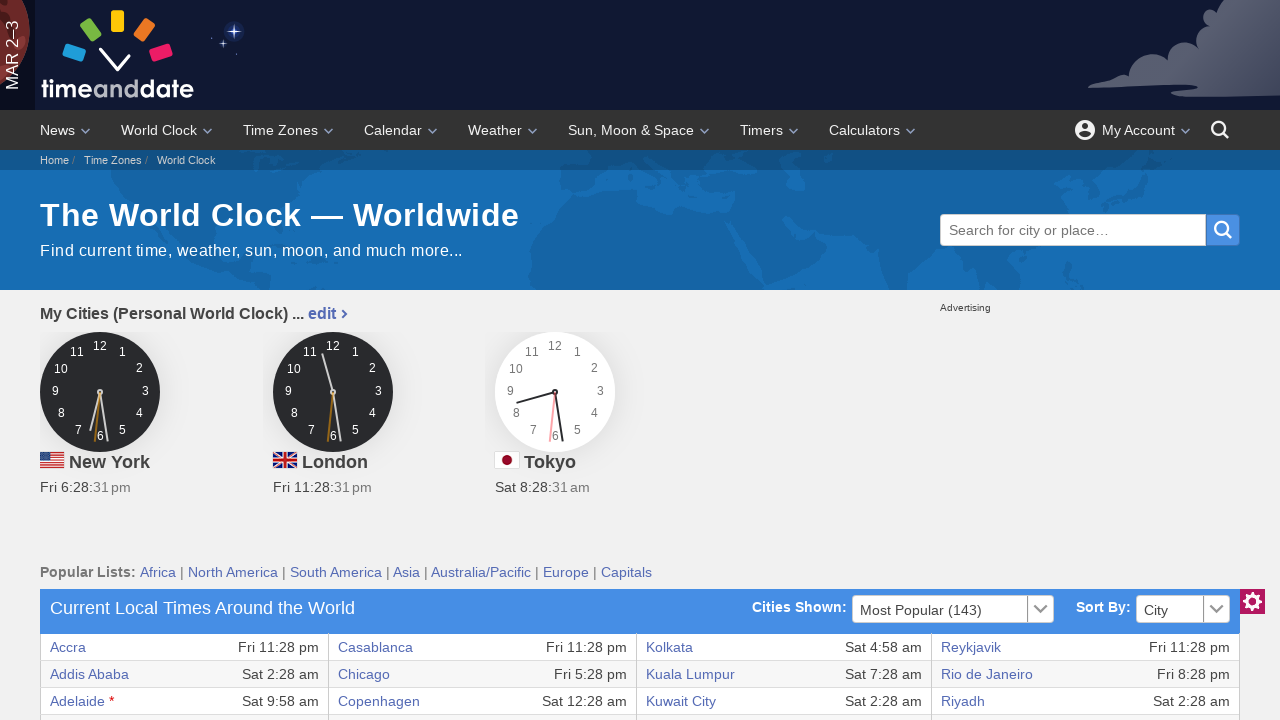

Waited for world clock table to load
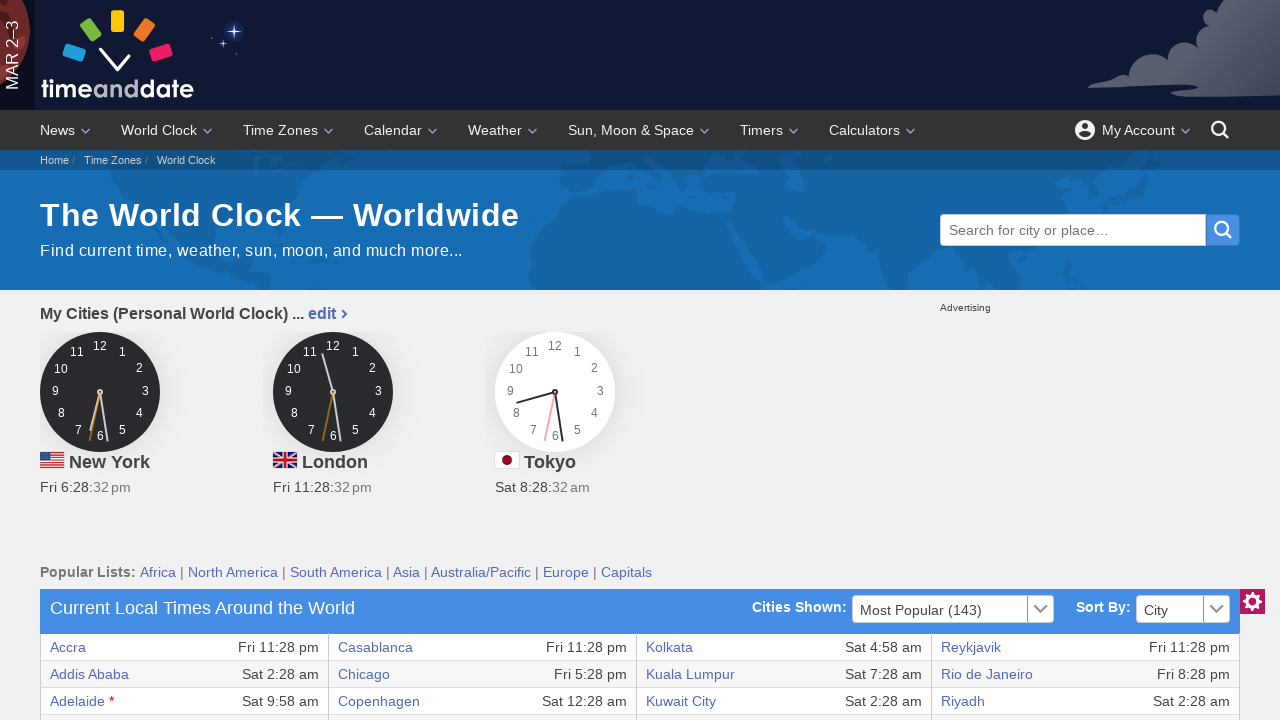

Verified first table row cell is present
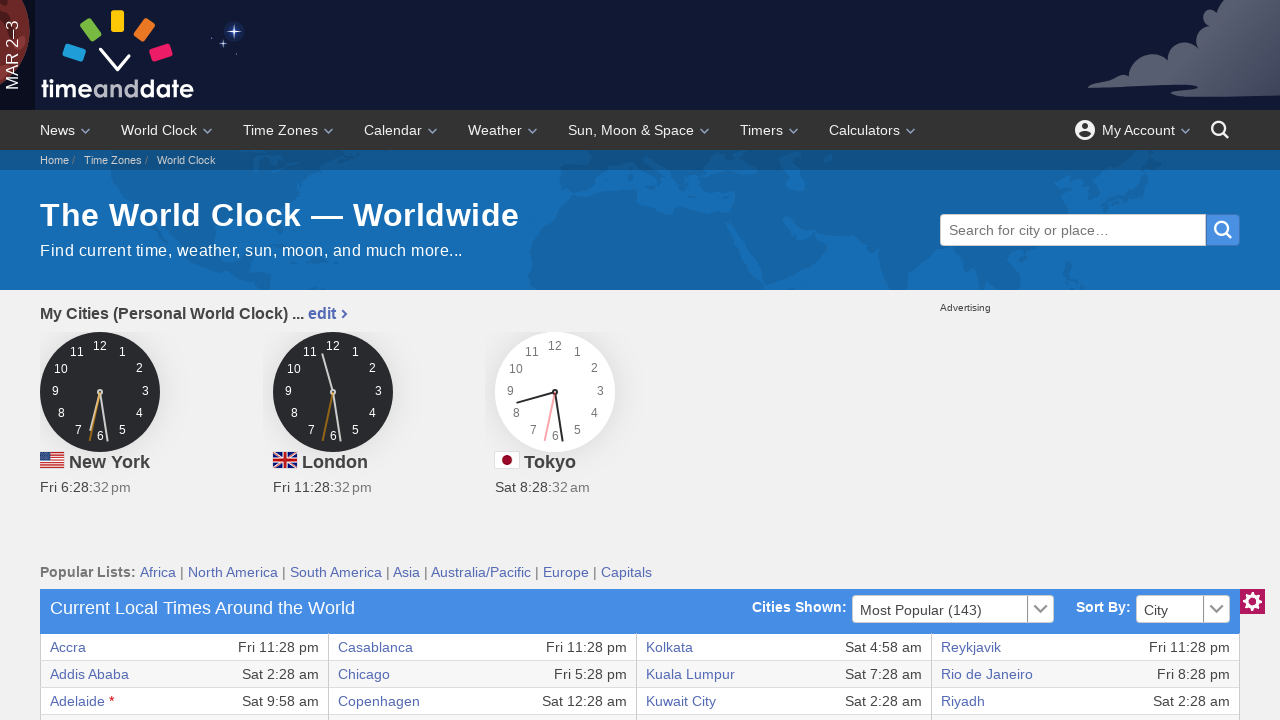

Verified fifth table row cell is present
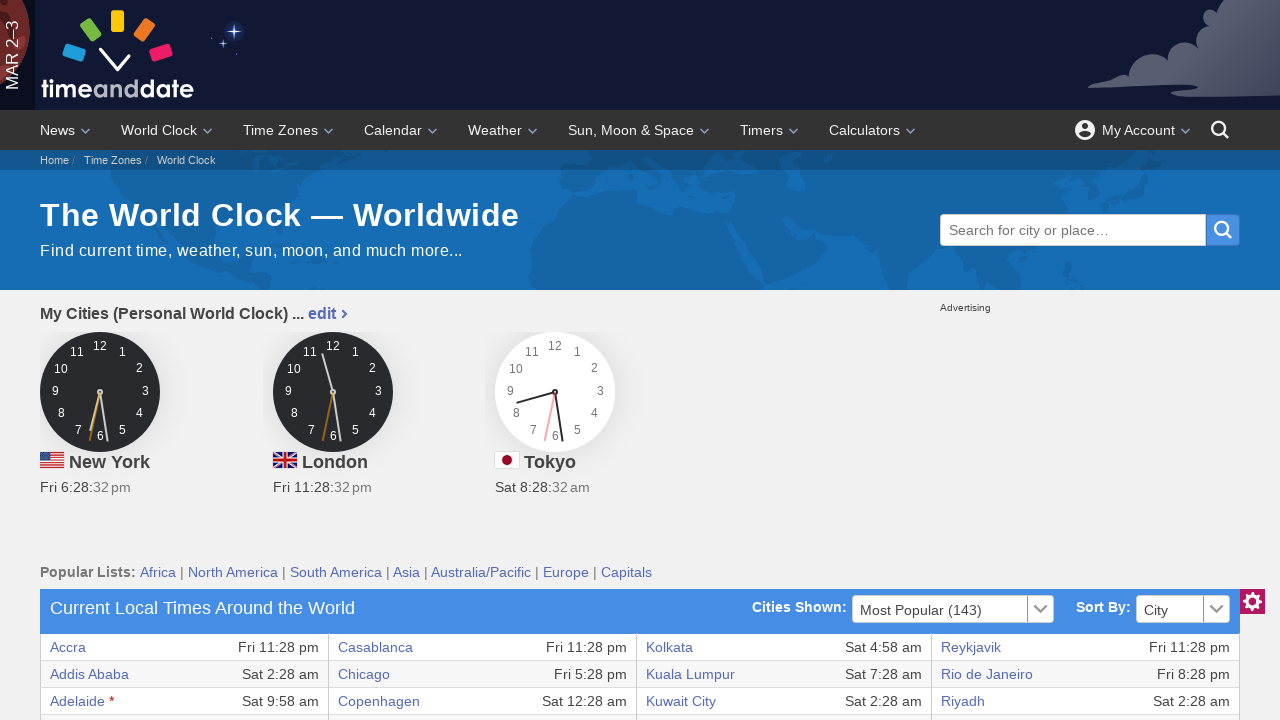

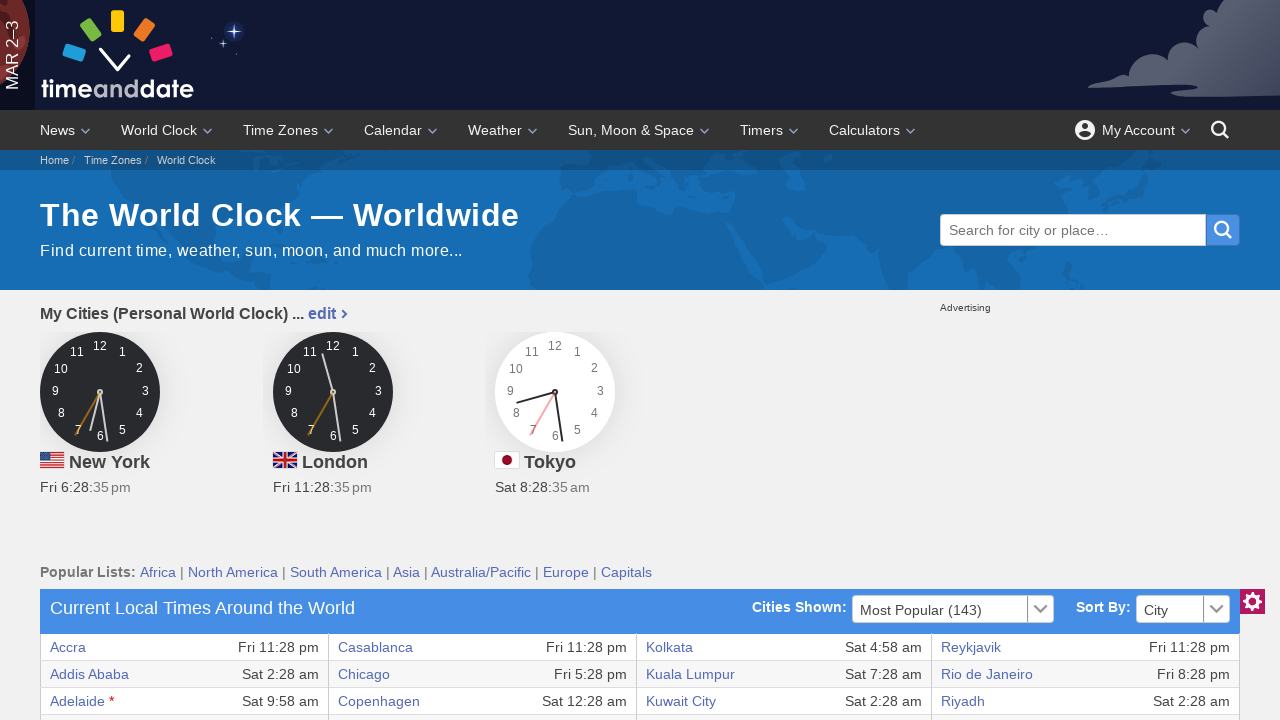